Tests iframe functionality by navigating to a frames page, clicking to access an iFrame example, switching to the iframe context, and verifying the default text content inside the iframe.

Starting URL: http://the-internet.herokuapp.com/frames

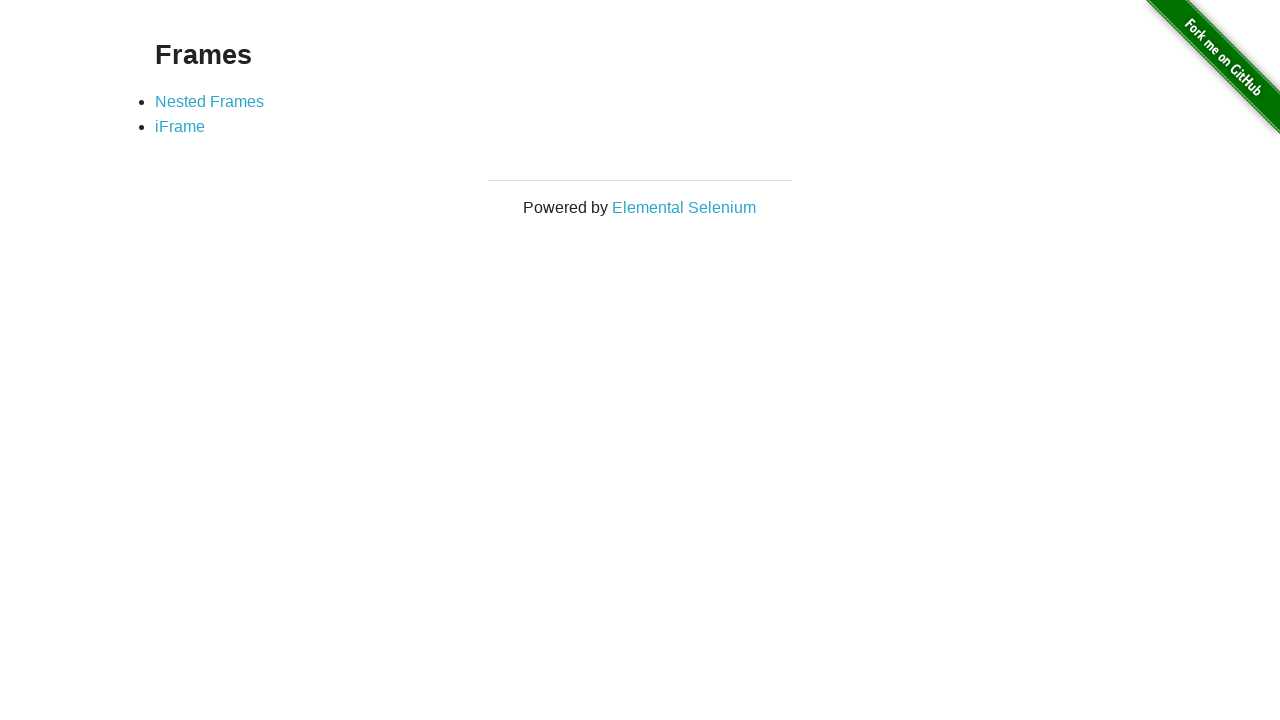

Clicked on iFrame link at (180, 127) on text=iFrame
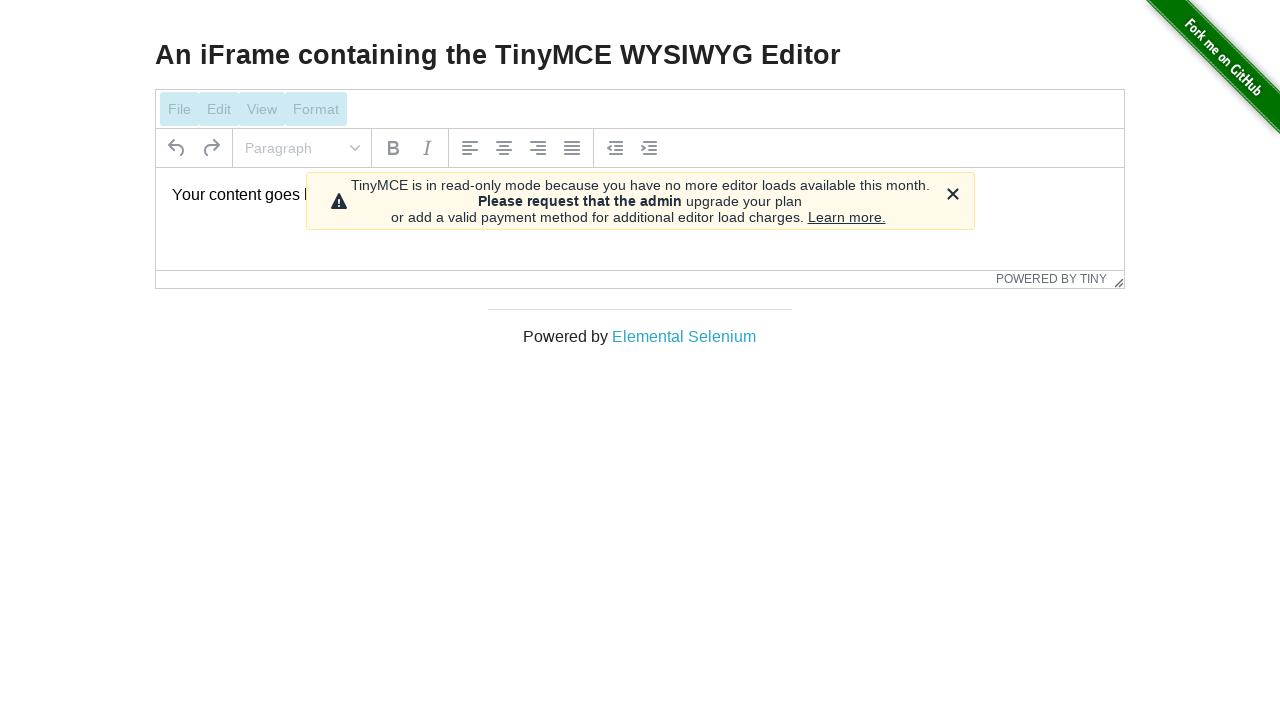

Located iframe with selector #mce_0_ifr
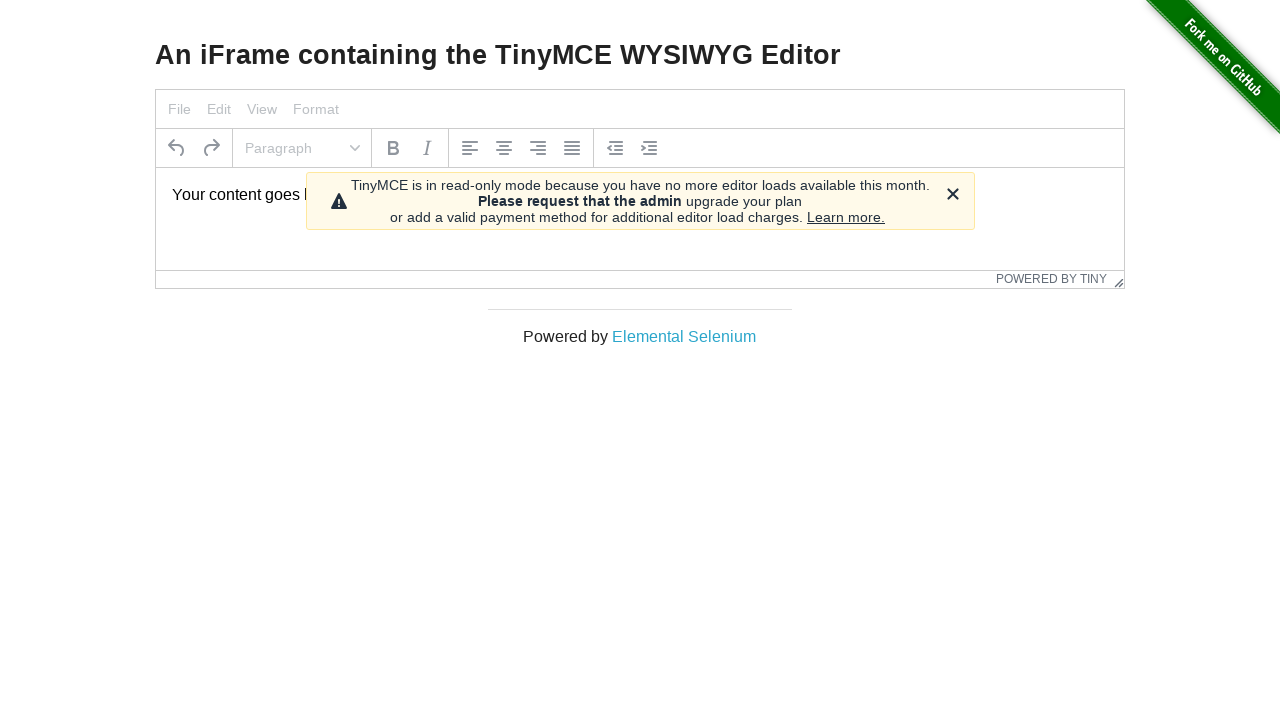

Retrieved text content from paragraph element inside iframe
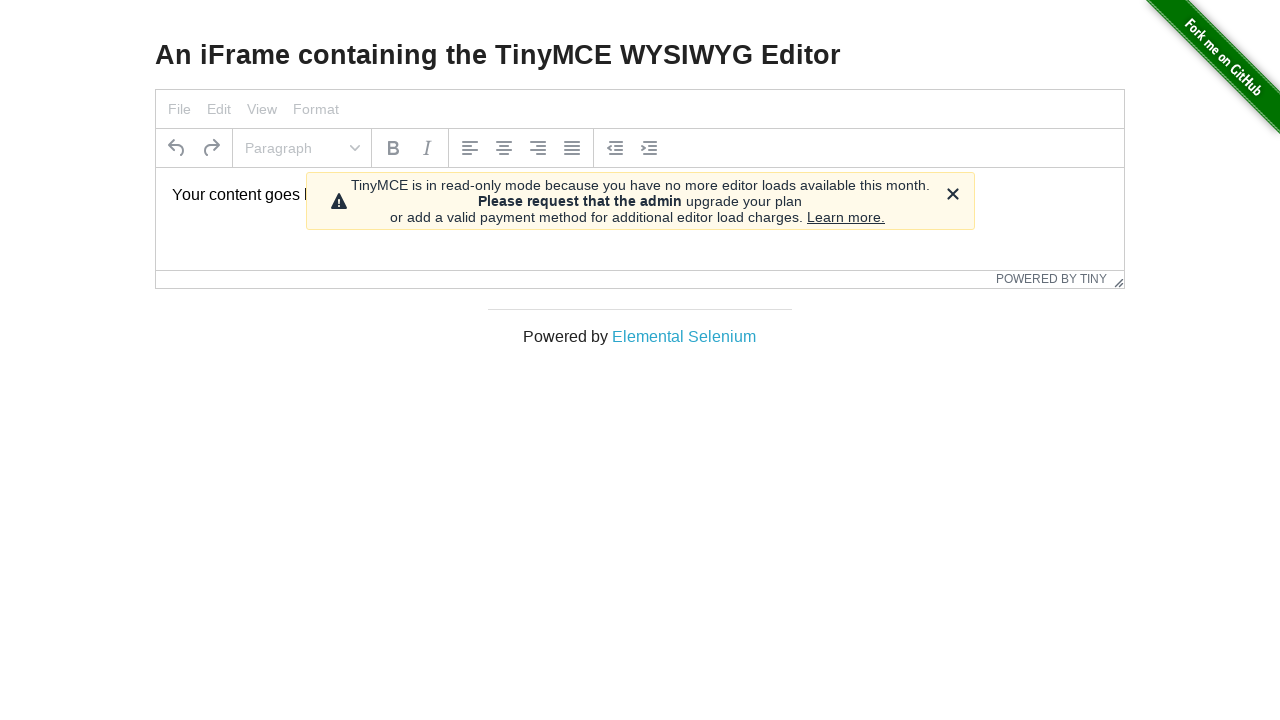

Verified iframe text content matches expected value 'Your content goes here.'
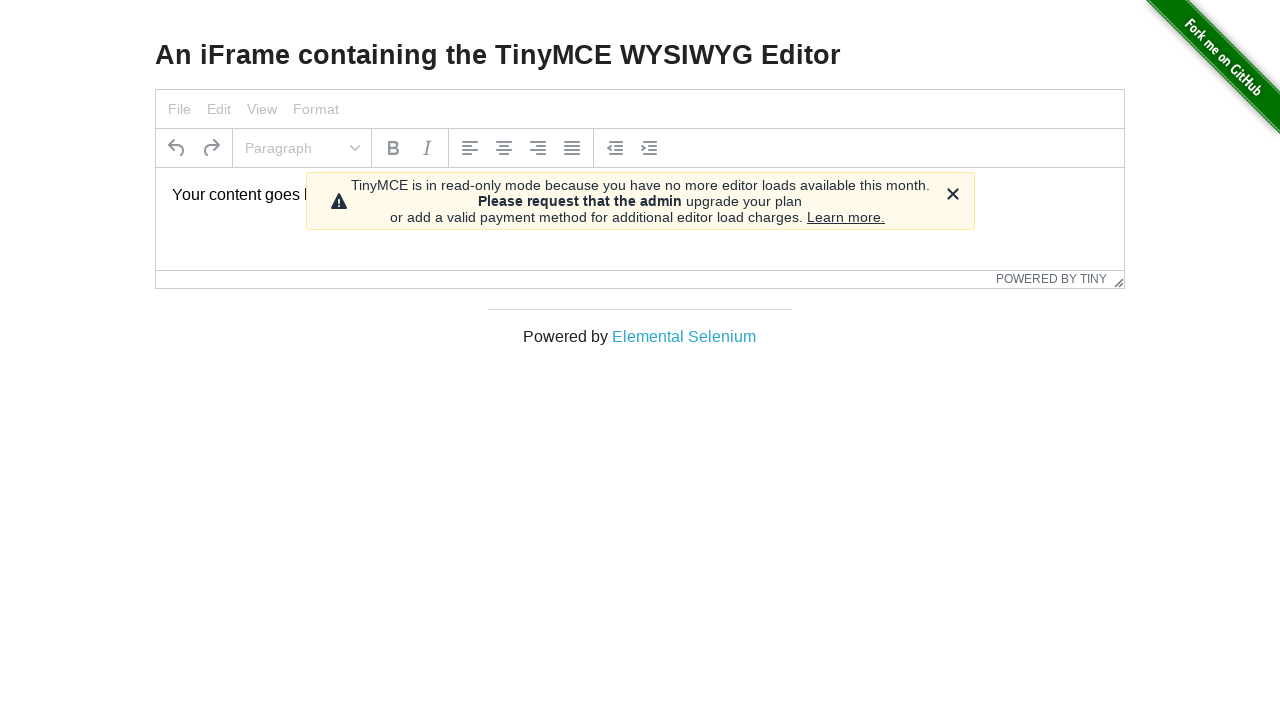

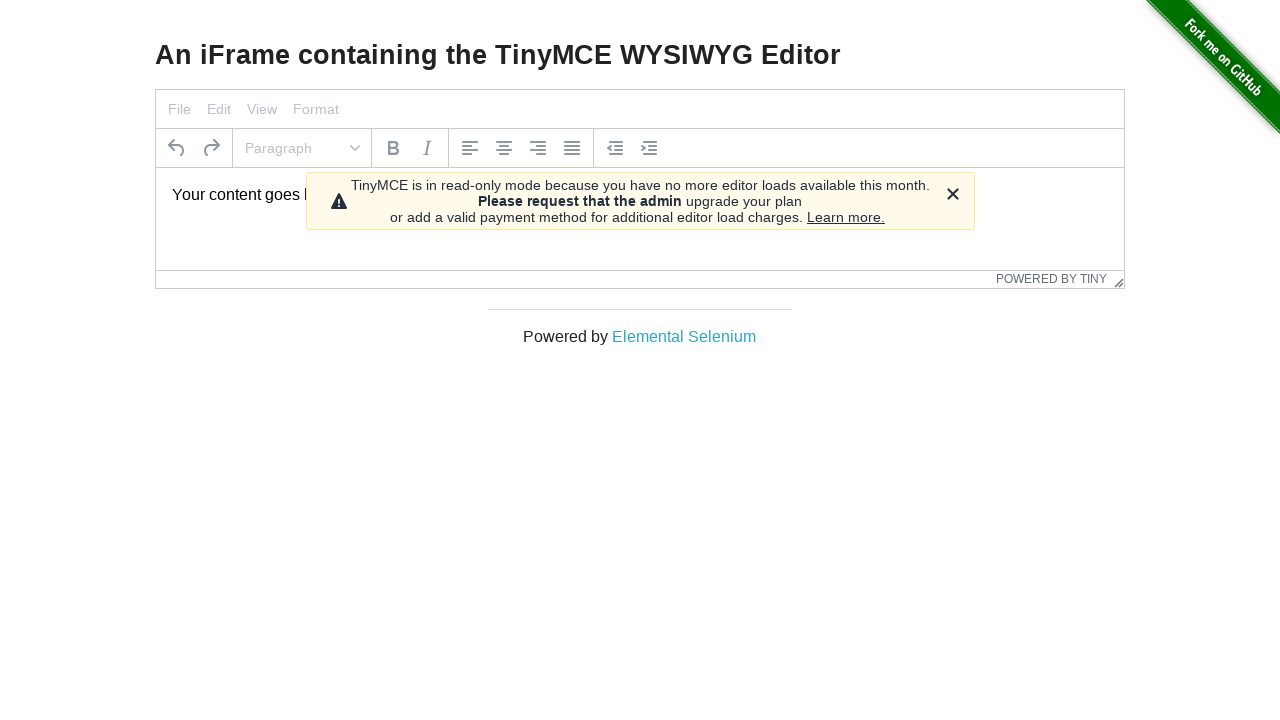